Tests JavaScript alert functionality by clicking the alert button, accepting it, and verifying the result message

Starting URL: https://the-internet.herokuapp.com/javascript_alerts

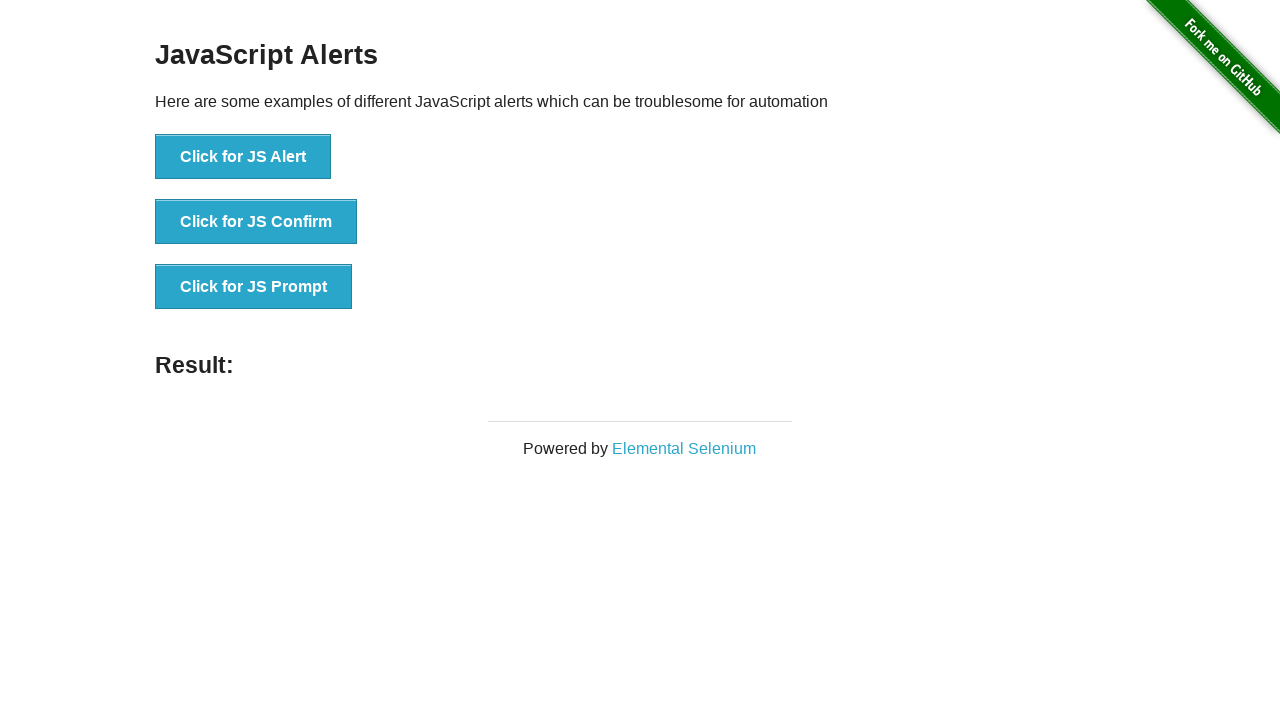

Clicked the 'Click for JS Alert' button to trigger JavaScript alert at (243, 157) on xpath=//button[text()='Click for JS Alert']
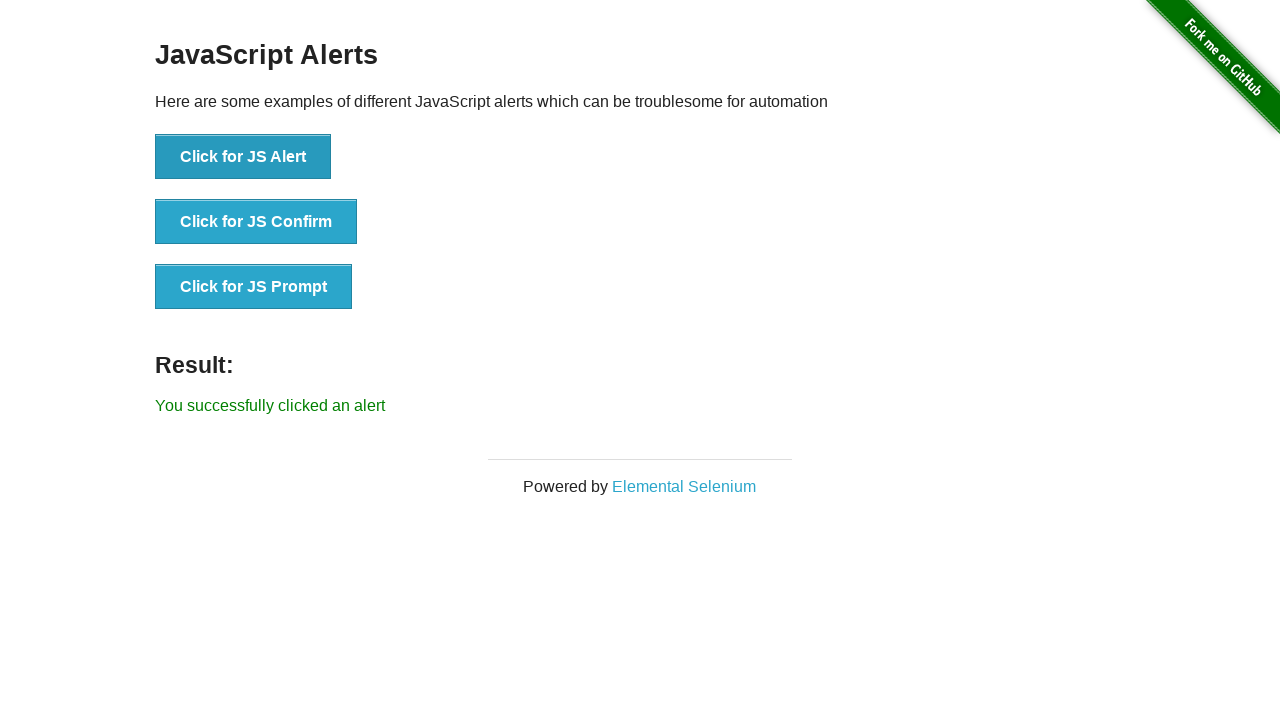

Set up dialog handler to accept alerts
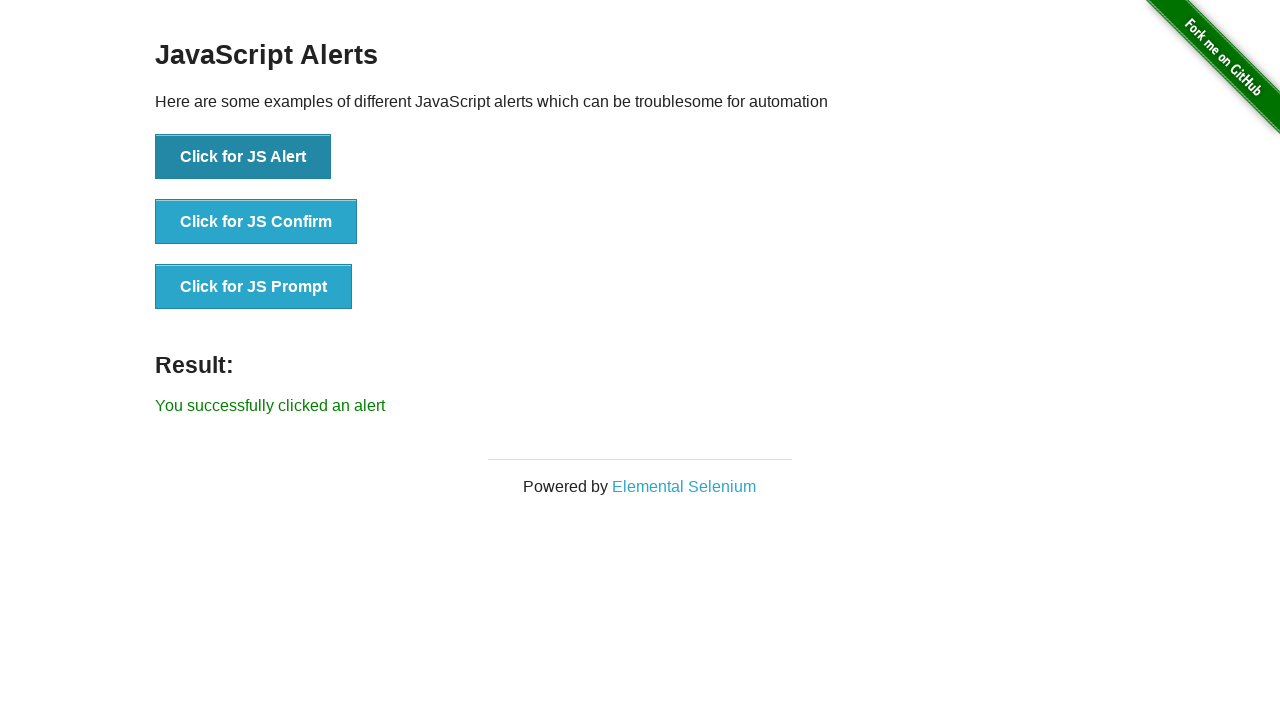

Verified result message appeared after accepting alert
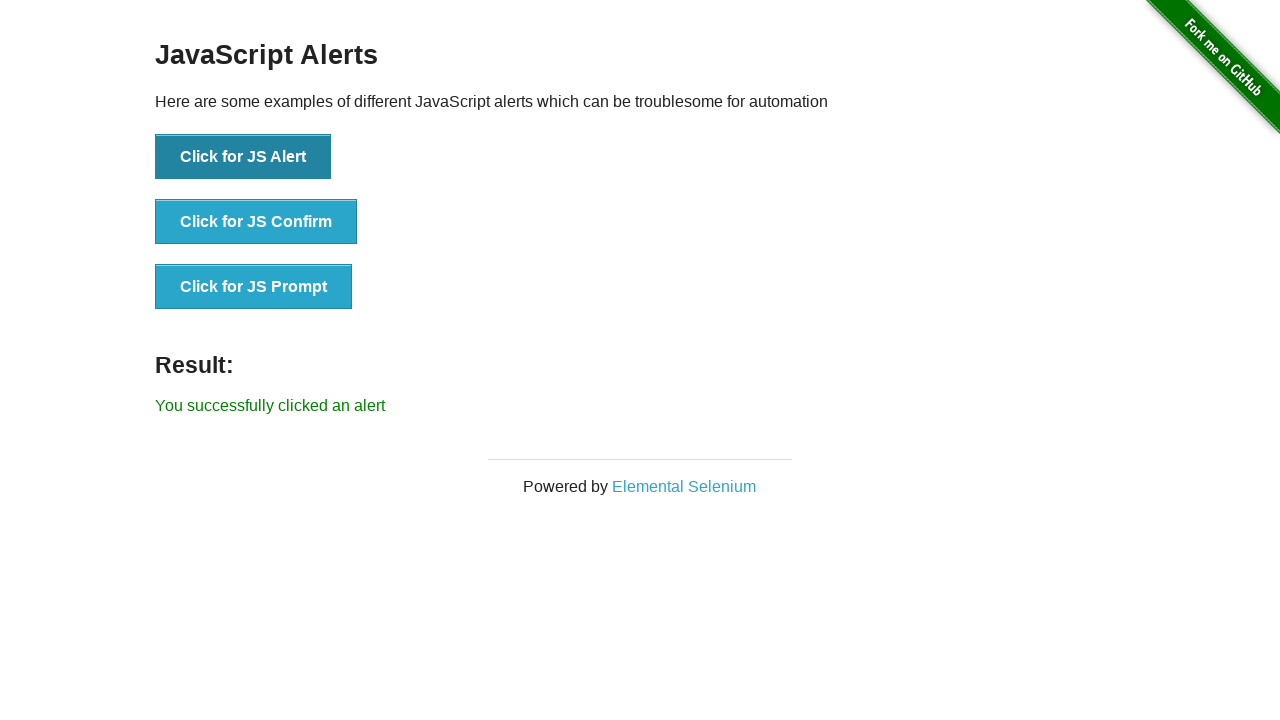

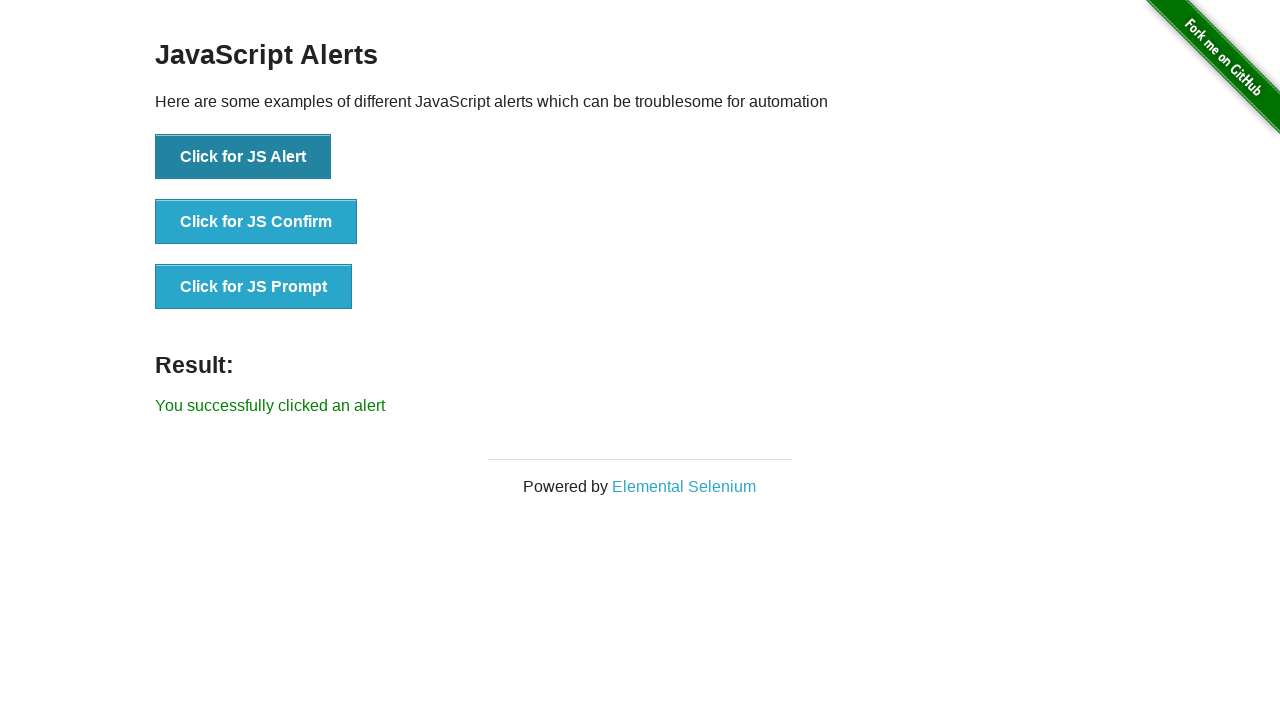